Tests basic JavaScript alert by clicking a button, waiting for the alert to appear, and accepting it

Starting URL: https://demoqa.com/alerts

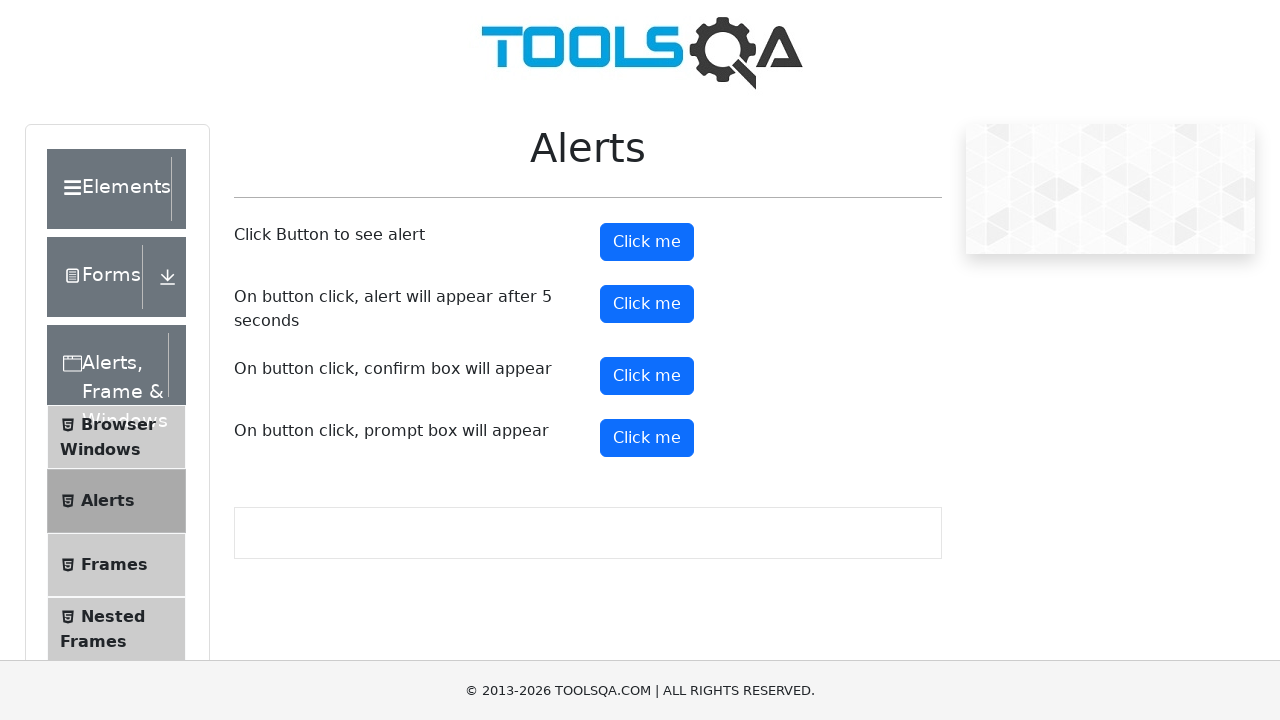

Clicked the alert button to trigger JavaScript alert at (647, 242) on #alertButton
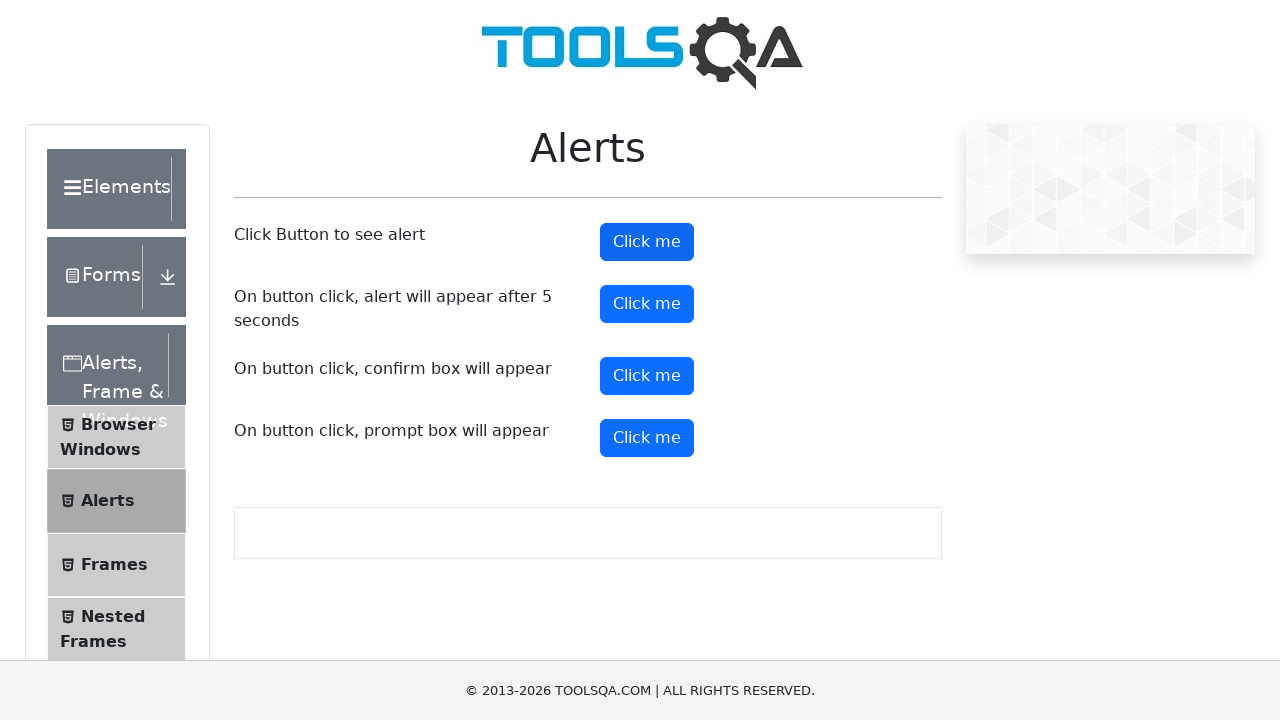

Set up dialog handler to accept alerts
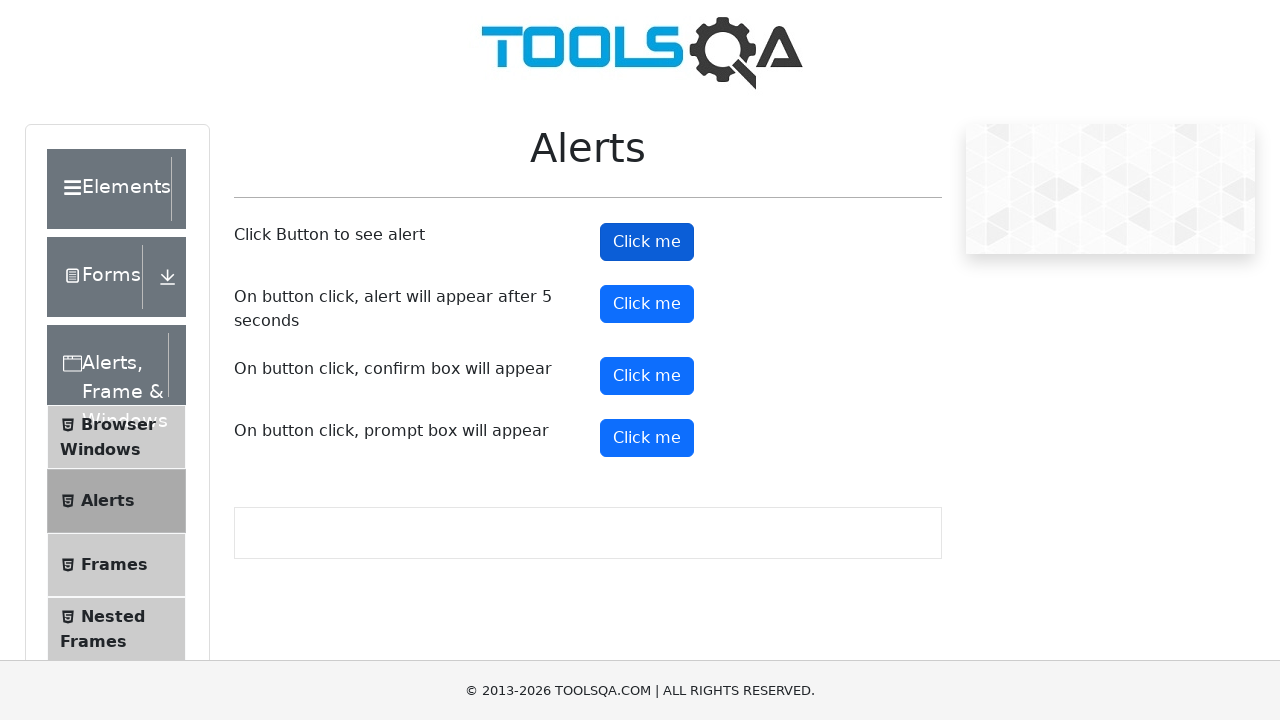

Waited 1 second for alert to be processed
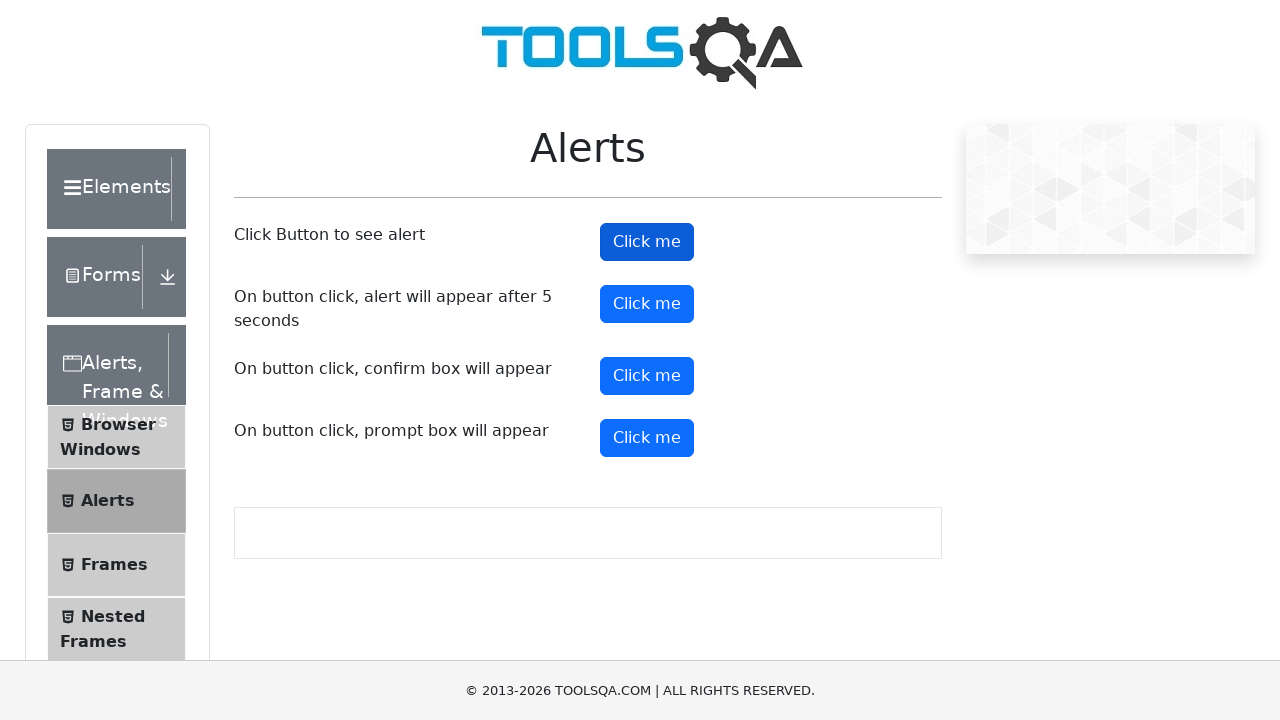

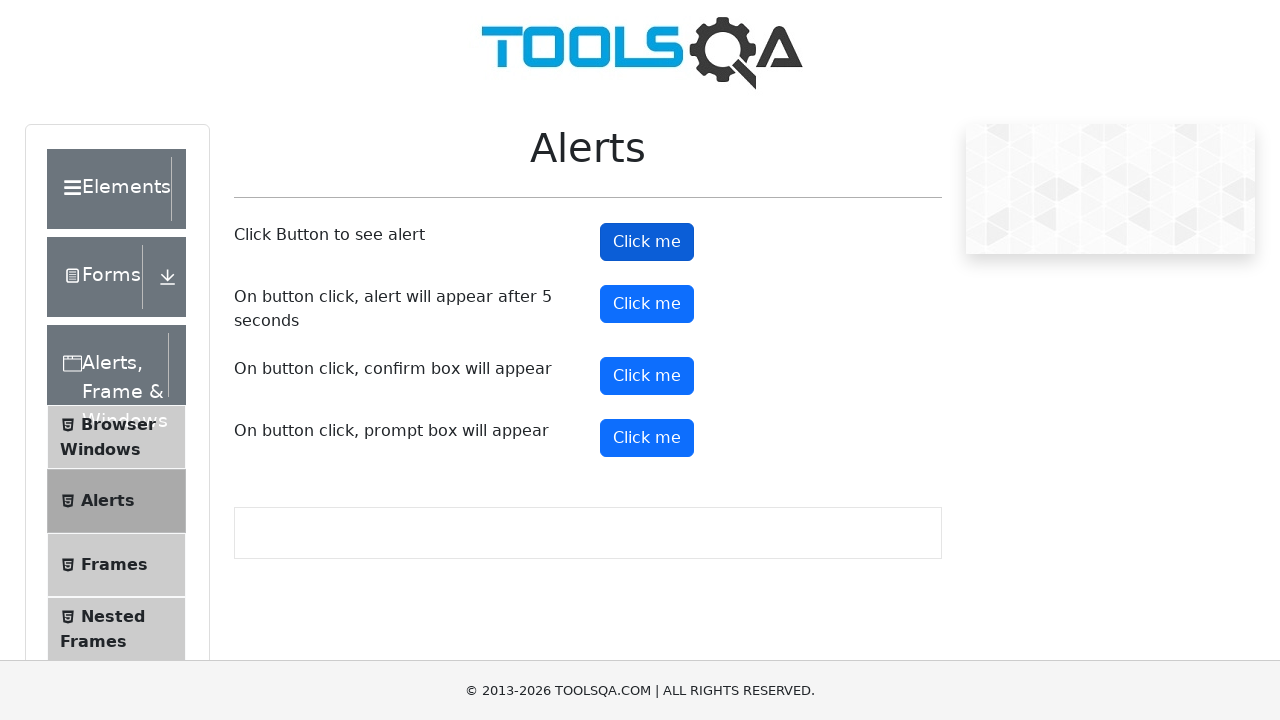